Tests that an error message is displayed when attempting to login without entering a username

Starting URL: https://www.saucedemo.com/

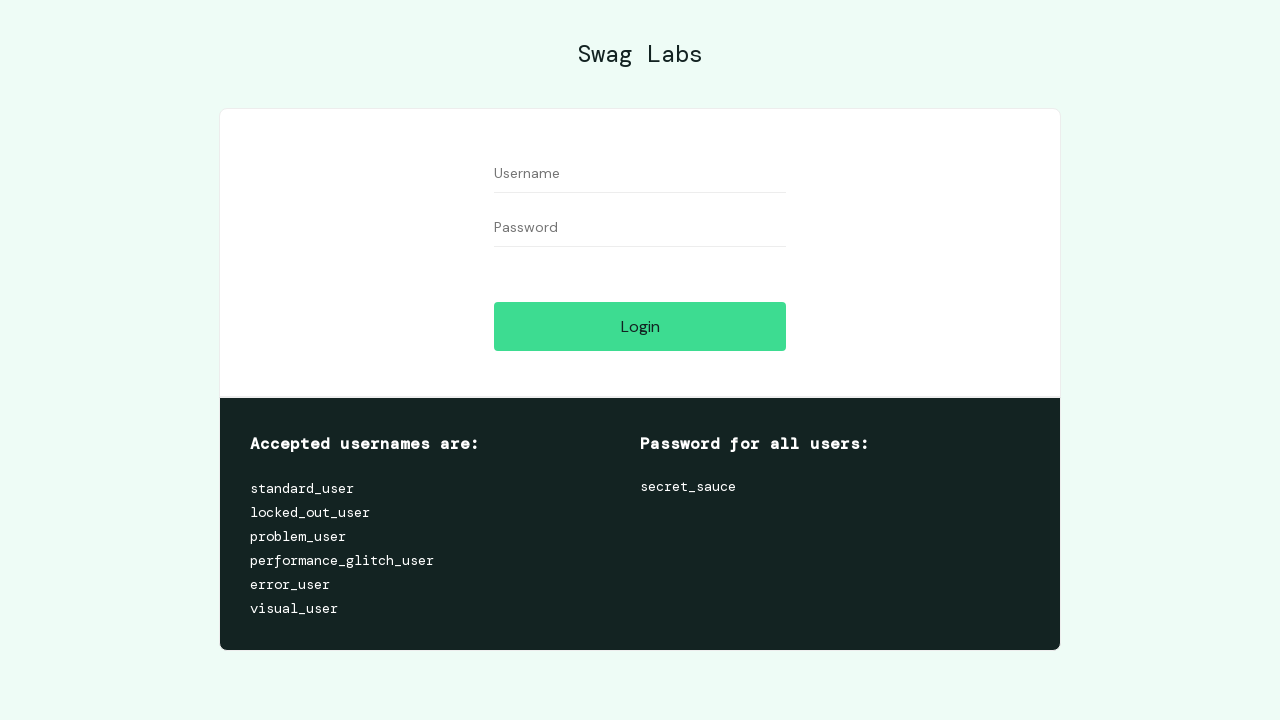

Clicked login button without entering username or password at (640, 326) on .submit-button
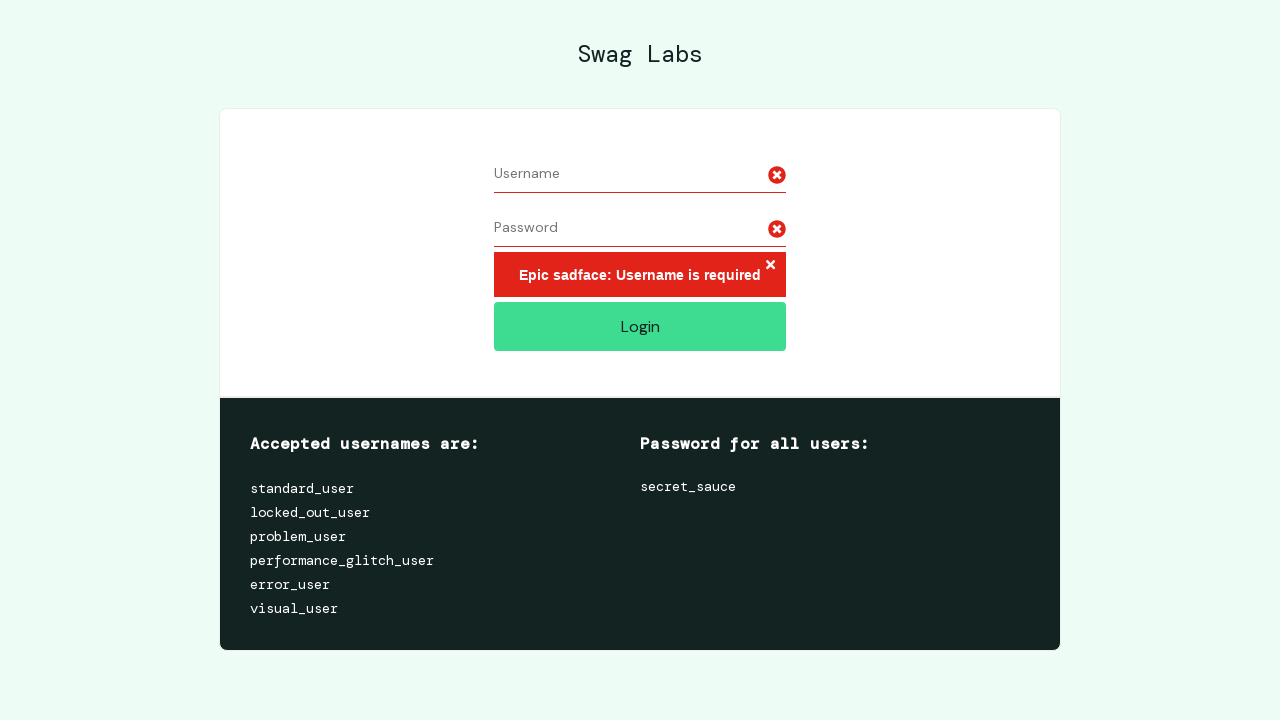

Error message appeared on login page
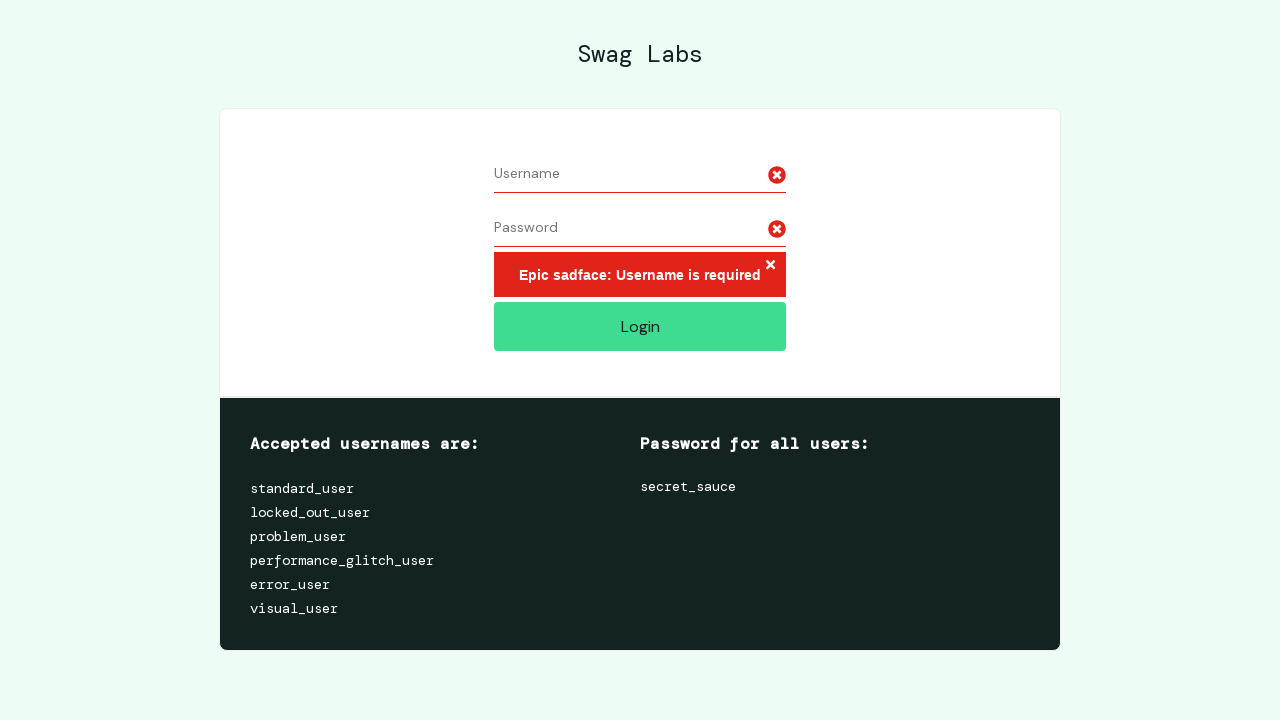

Retrieved error message text content
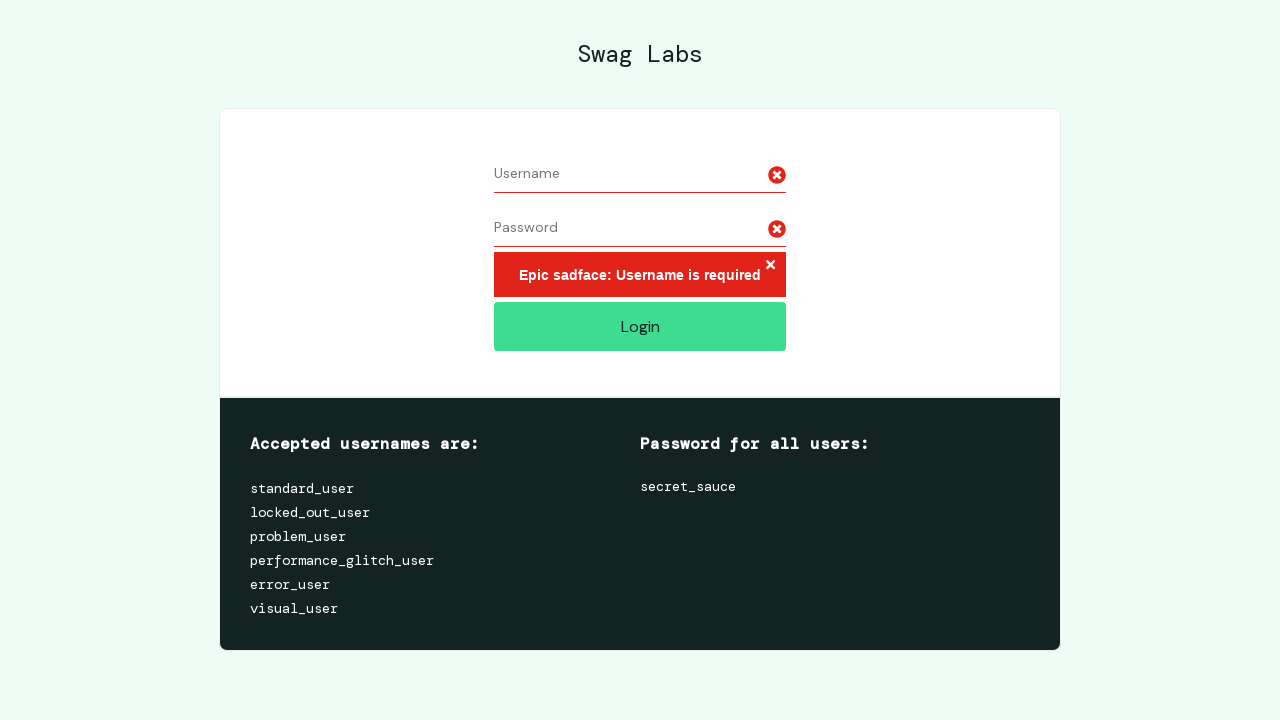

Verified error message matches expected text: 'Epic sadface: Username is required'
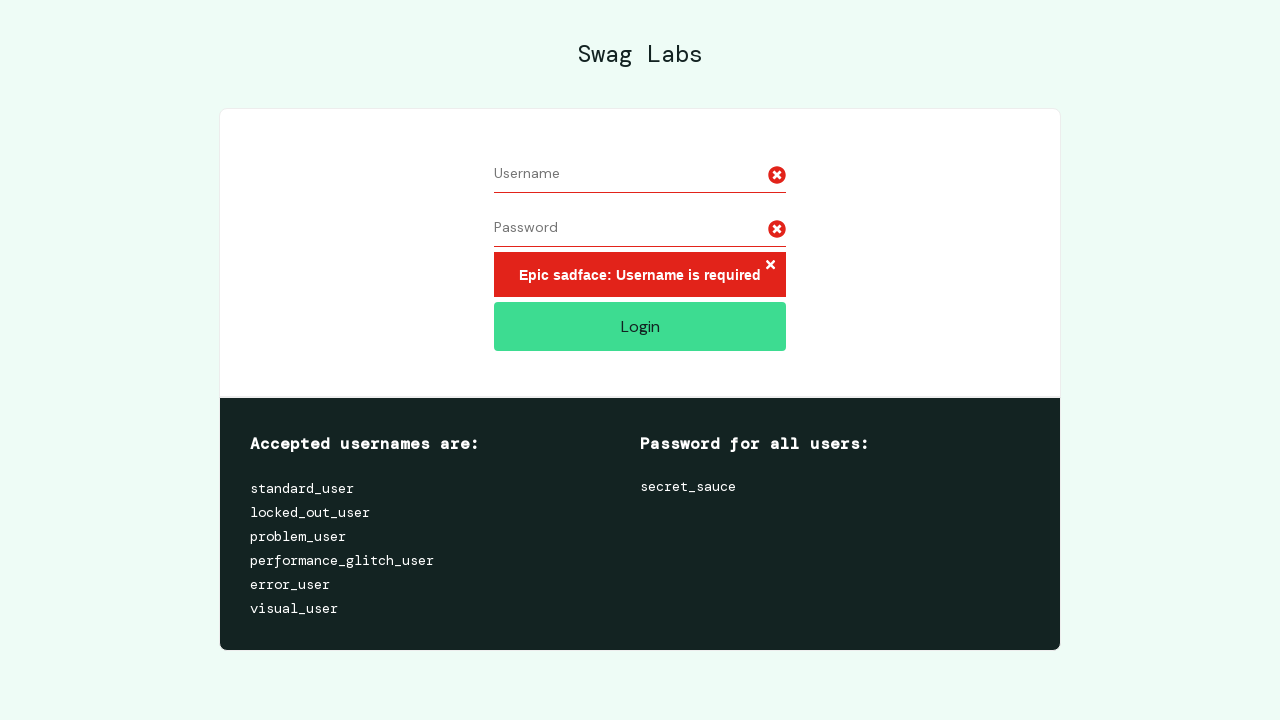

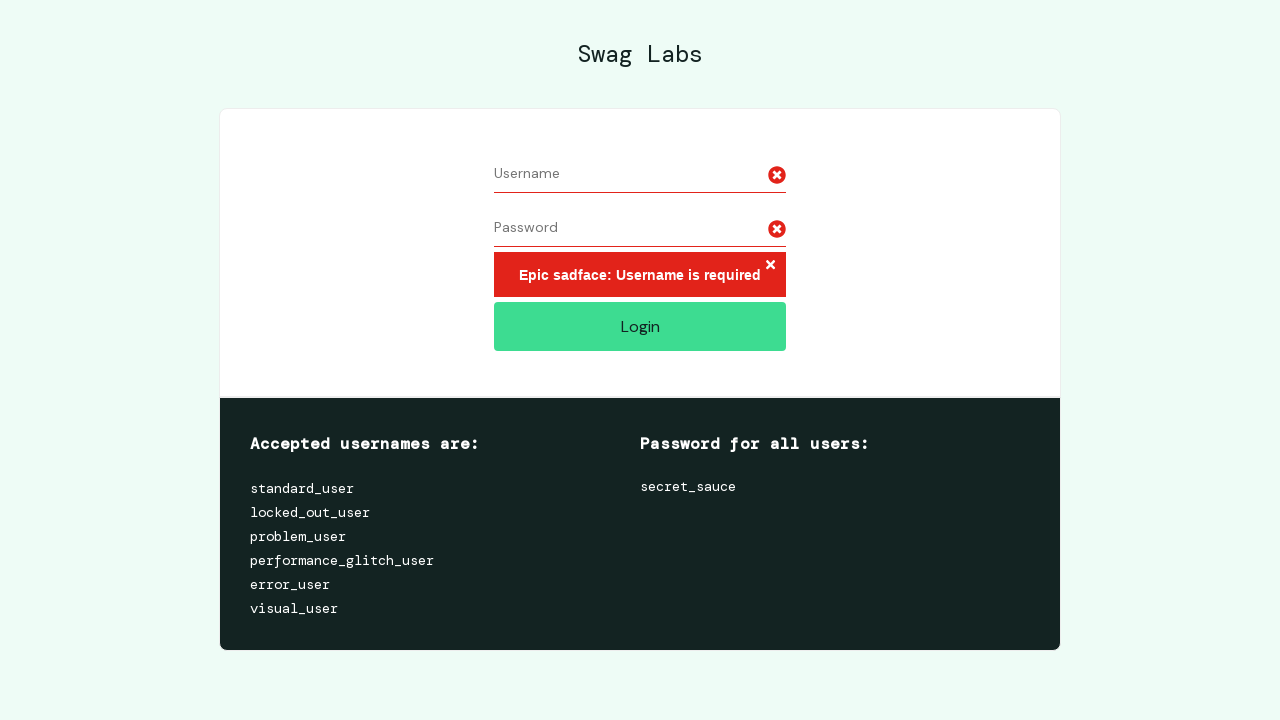